Tests autocomplete functionality on DemoQA by typing partial color names, selecting from suggestions in both single and multiple selection inputs, and verifying that colors can be added and removed.

Starting URL: https://demoqa.com/auto-complete

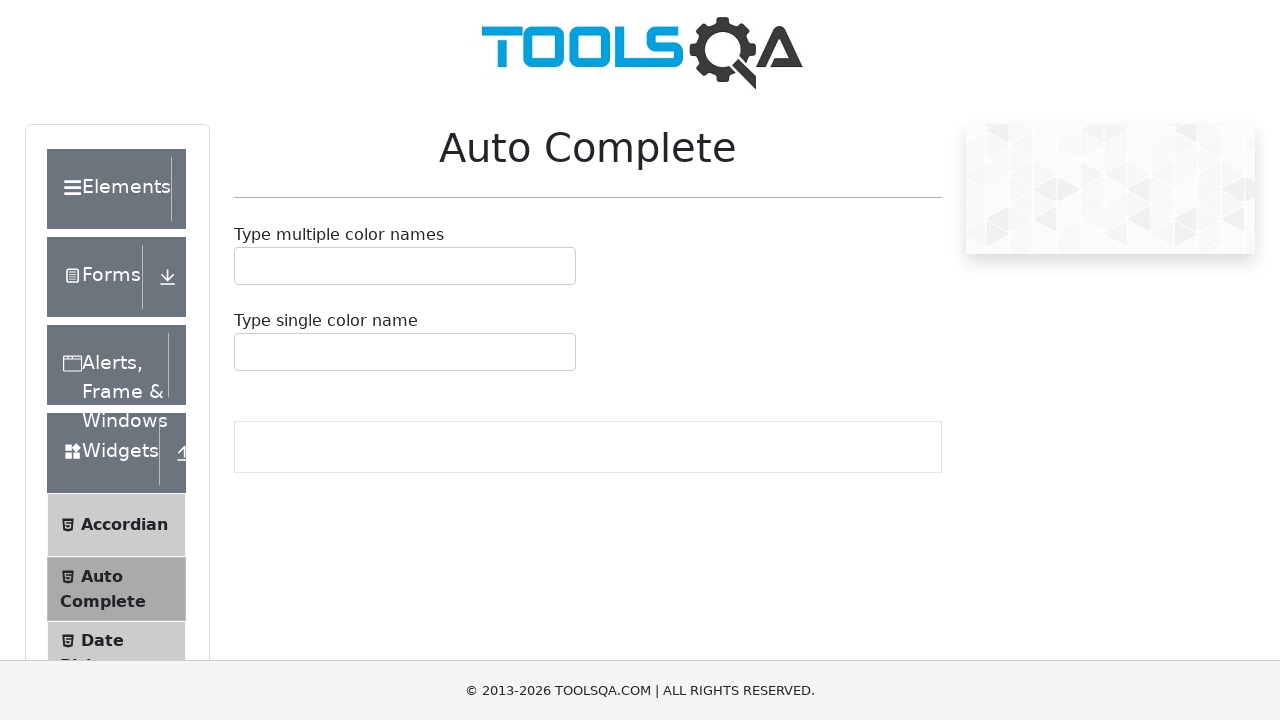

Typed 'Re' in single color autocomplete input on #autoCompleteSingleInput
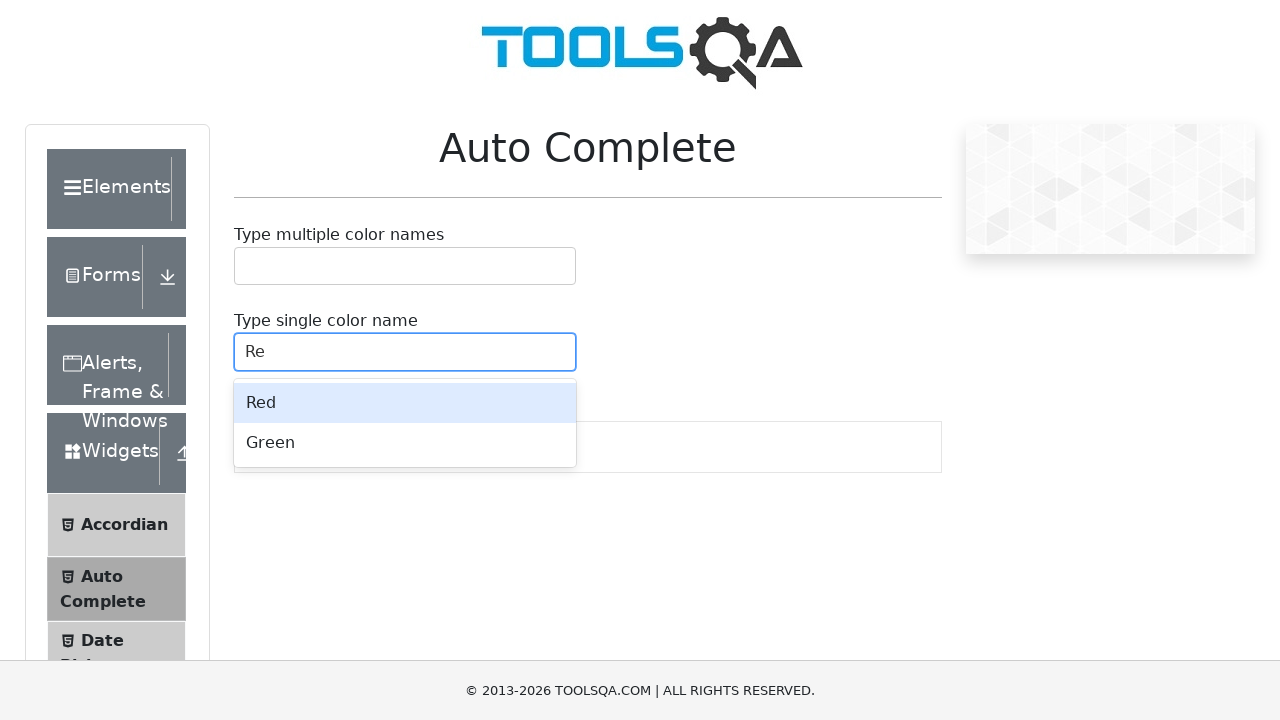

Waited for autocomplete suggestions to appear
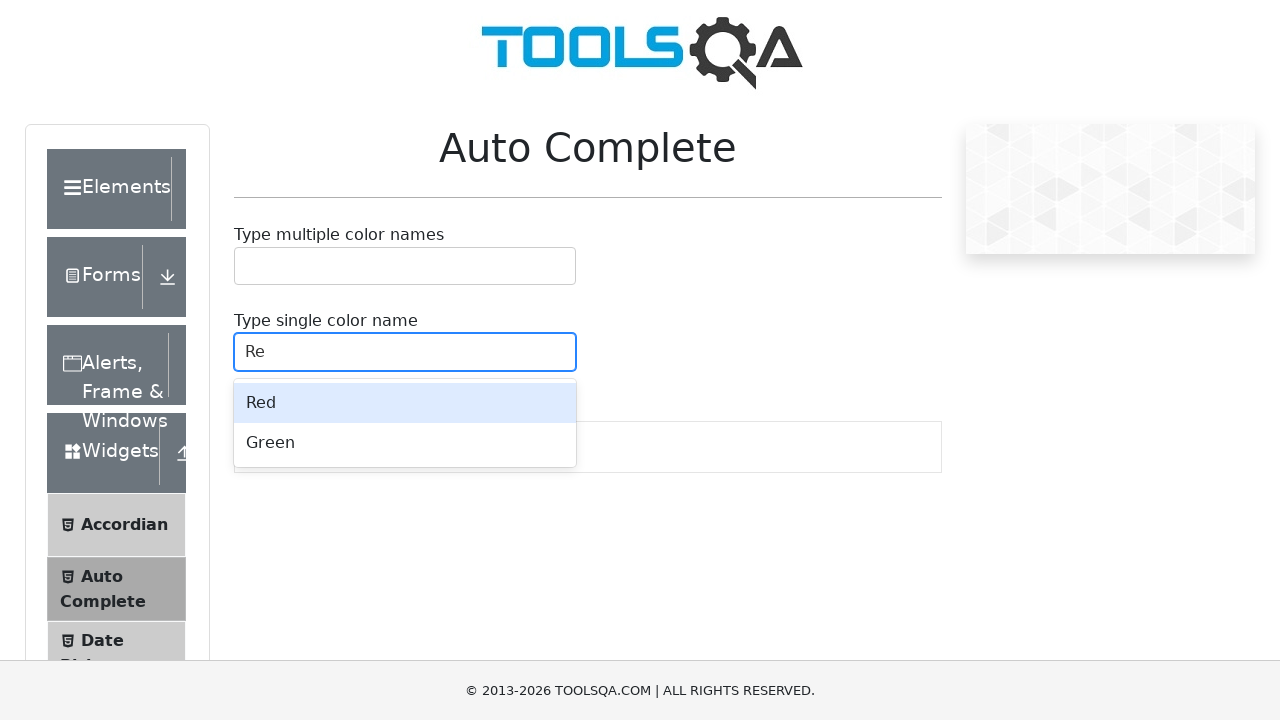

Selected 'Red' from autocomplete suggestions at (405, 403) on .auto-complete__option:has-text('Red')
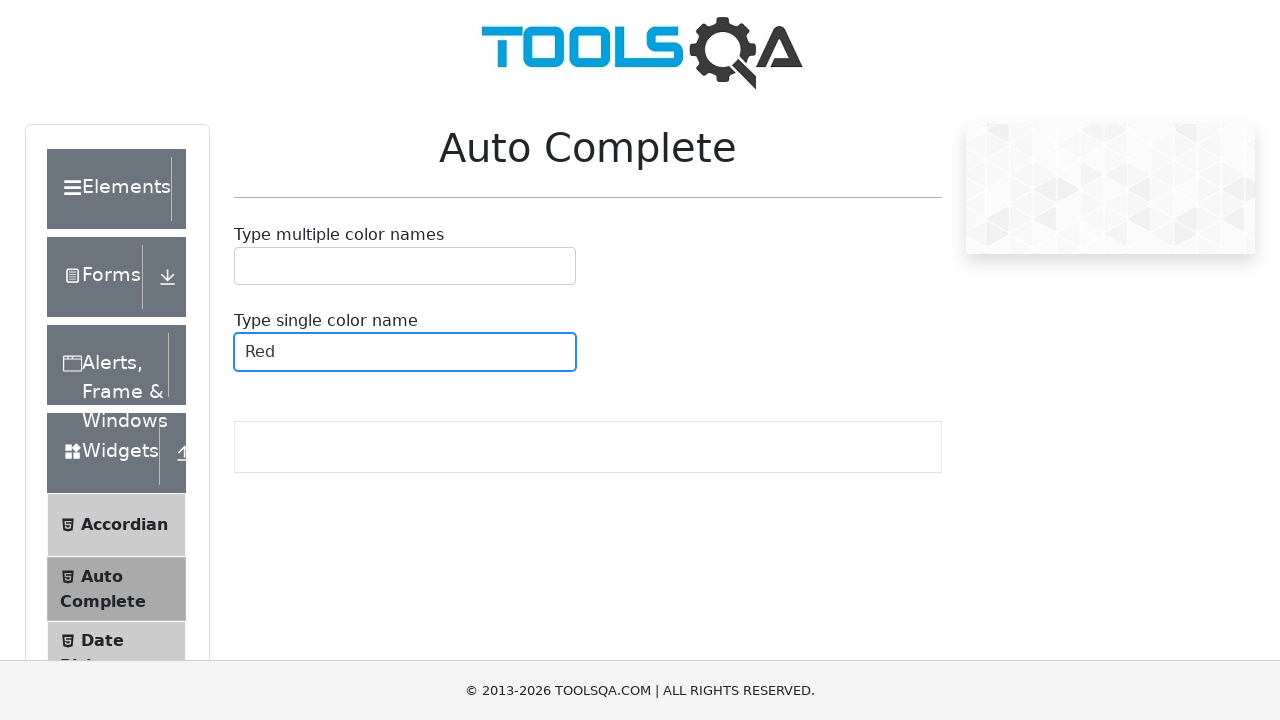

Verified 'Red' is selected in single input
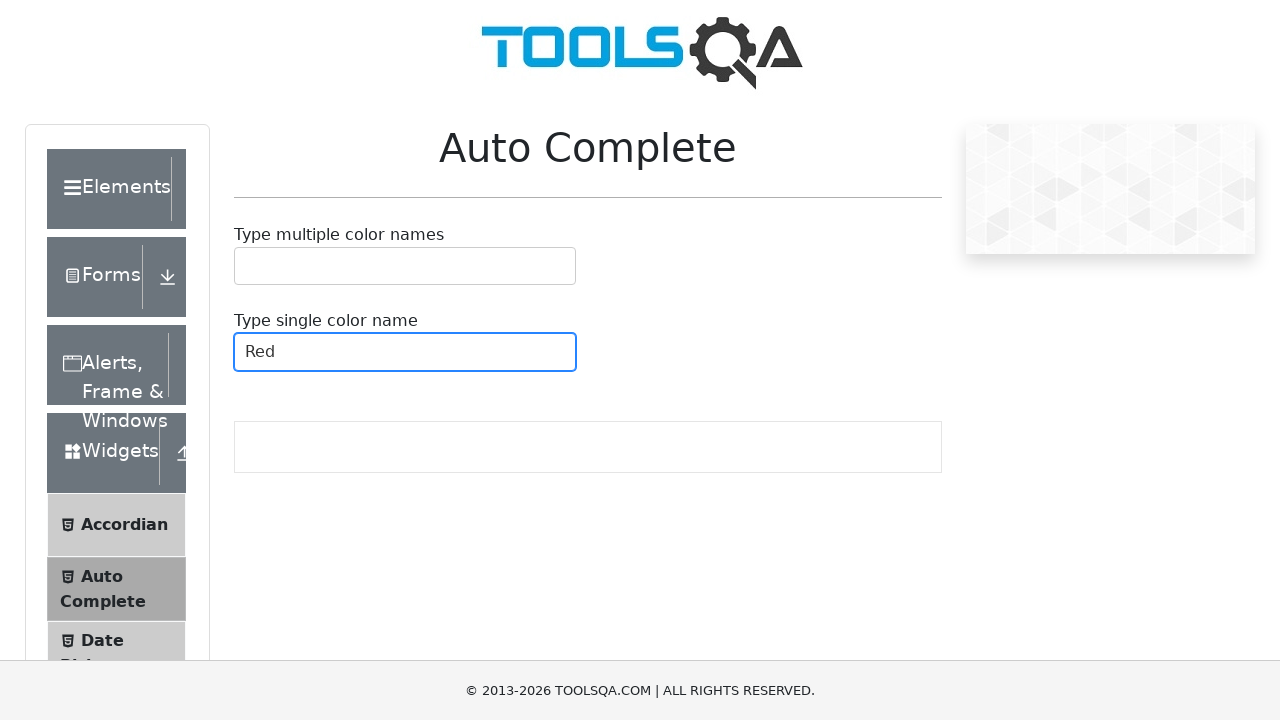

Typed 'Blu' in multiple color autocomplete input on #autoCompleteMultipleInput
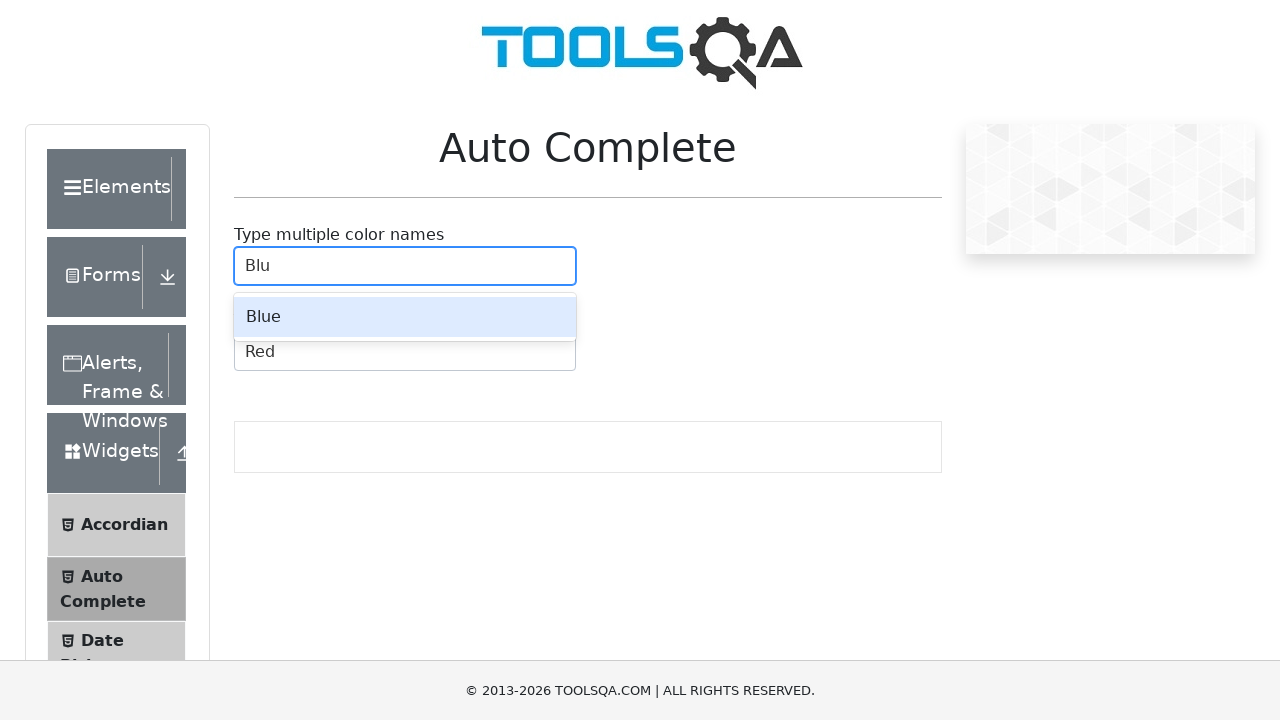

Waited for autocomplete suggestions to appear
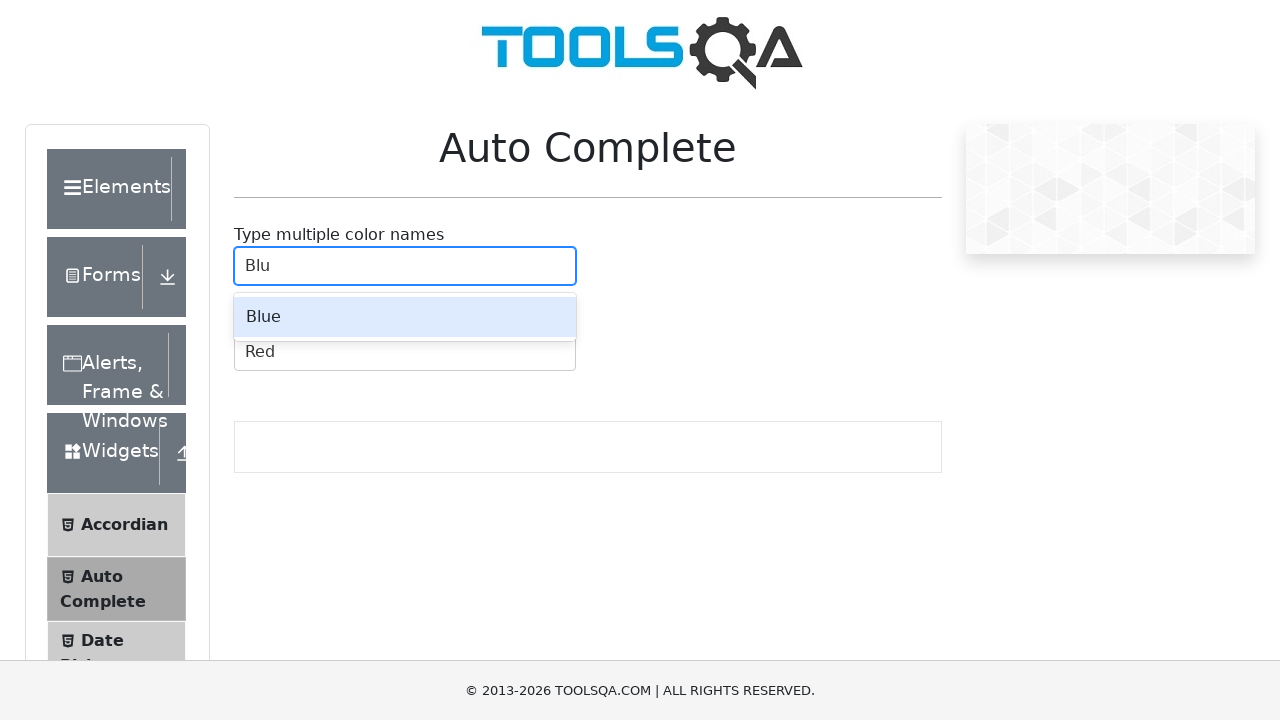

Selected 'Blue' from autocomplete suggestions at (405, 317) on .auto-complete__option:has-text('Blue')
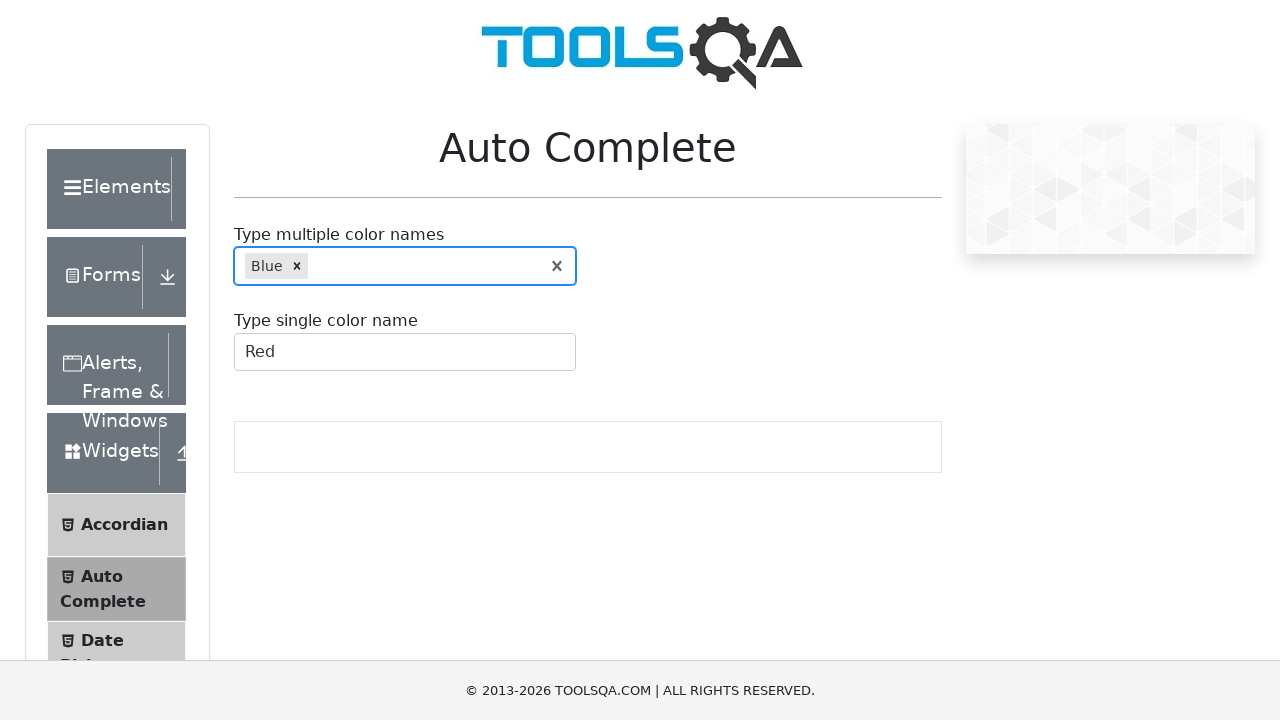

Typed 'Gre' in multiple color autocomplete input on #autoCompleteMultipleInput
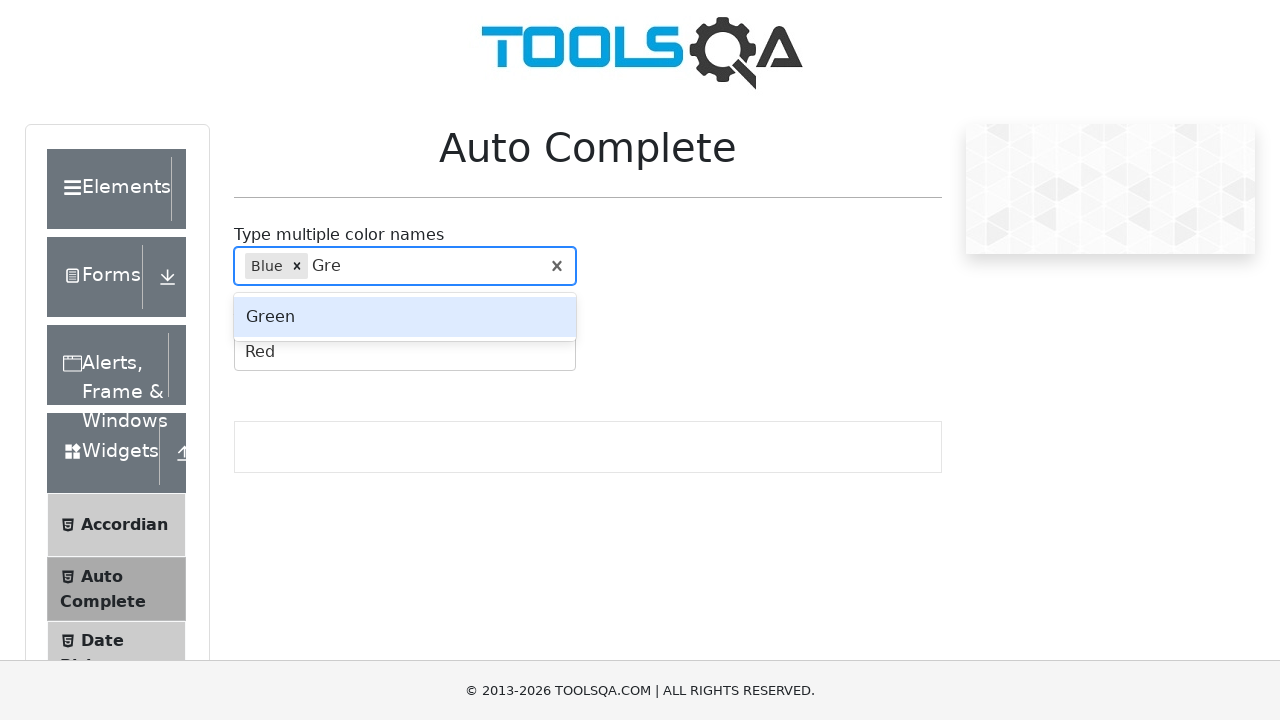

Waited for autocomplete suggestions to appear
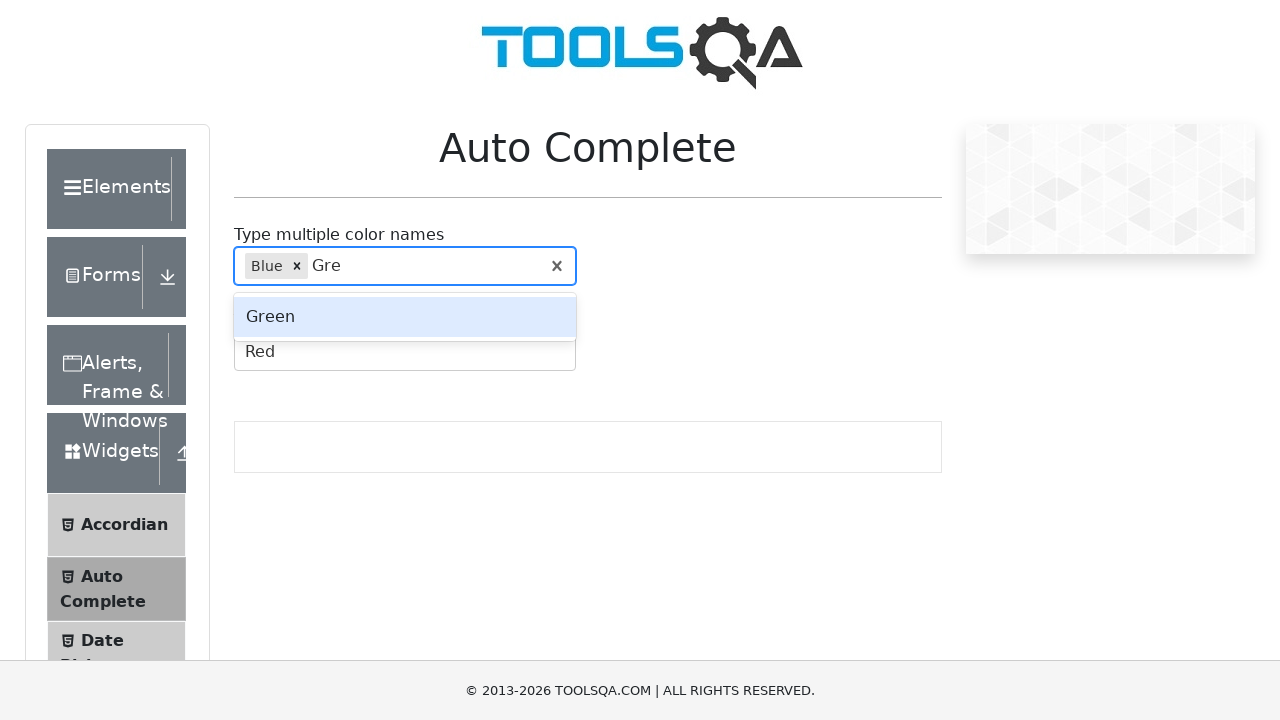

Selected 'Green' from autocomplete suggestions at (405, 317) on .auto-complete__option:has-text('Green')
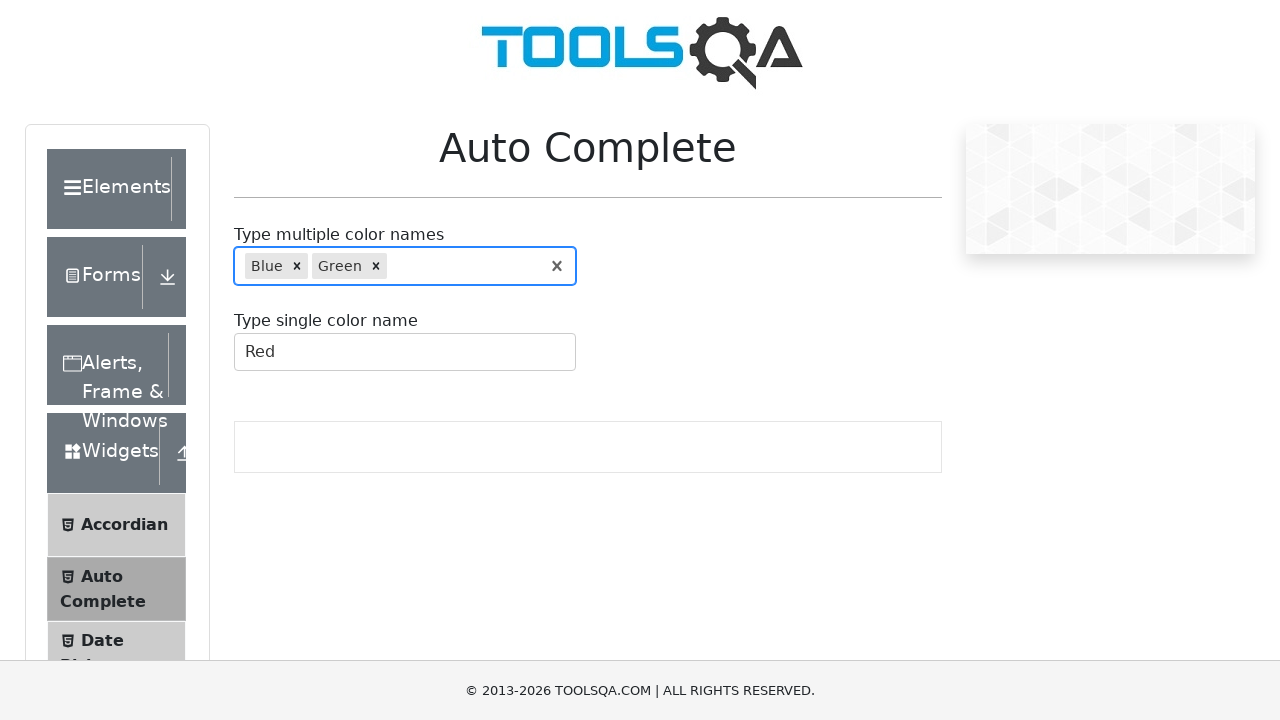

Verified 2 colors are selected in multiple input
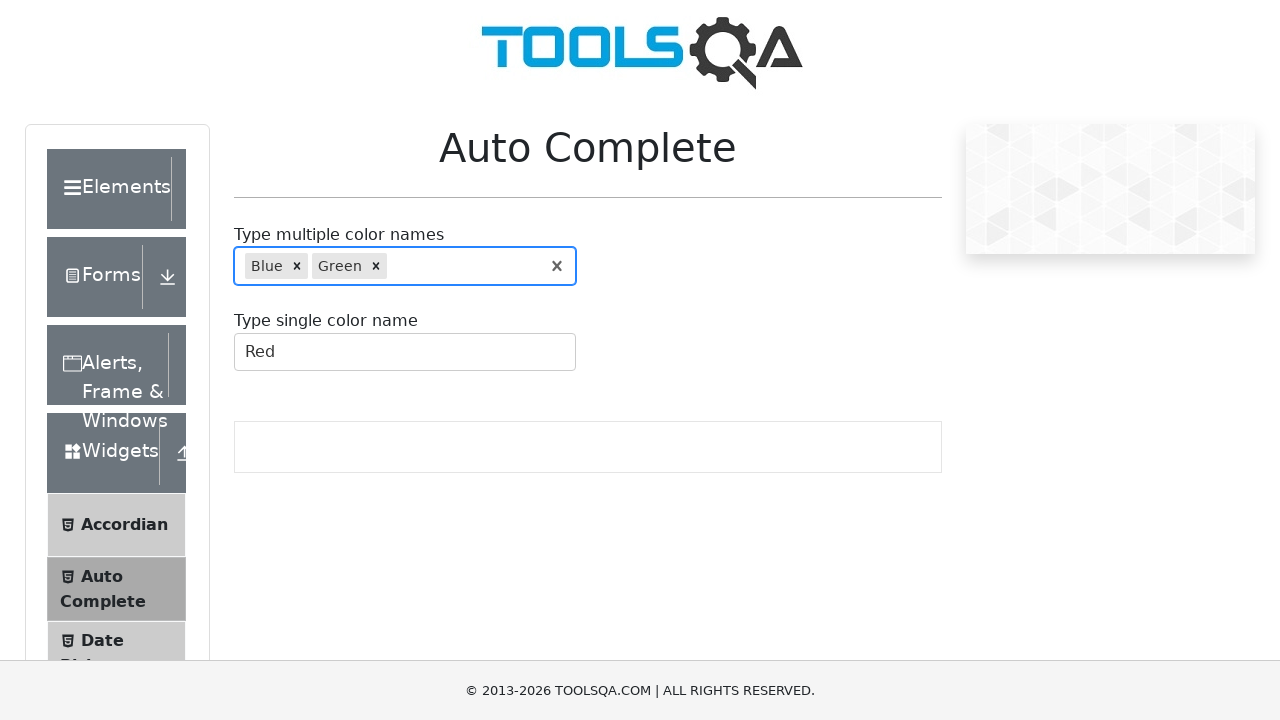

Verified 'Blue' and 'Green' are both in selected tags
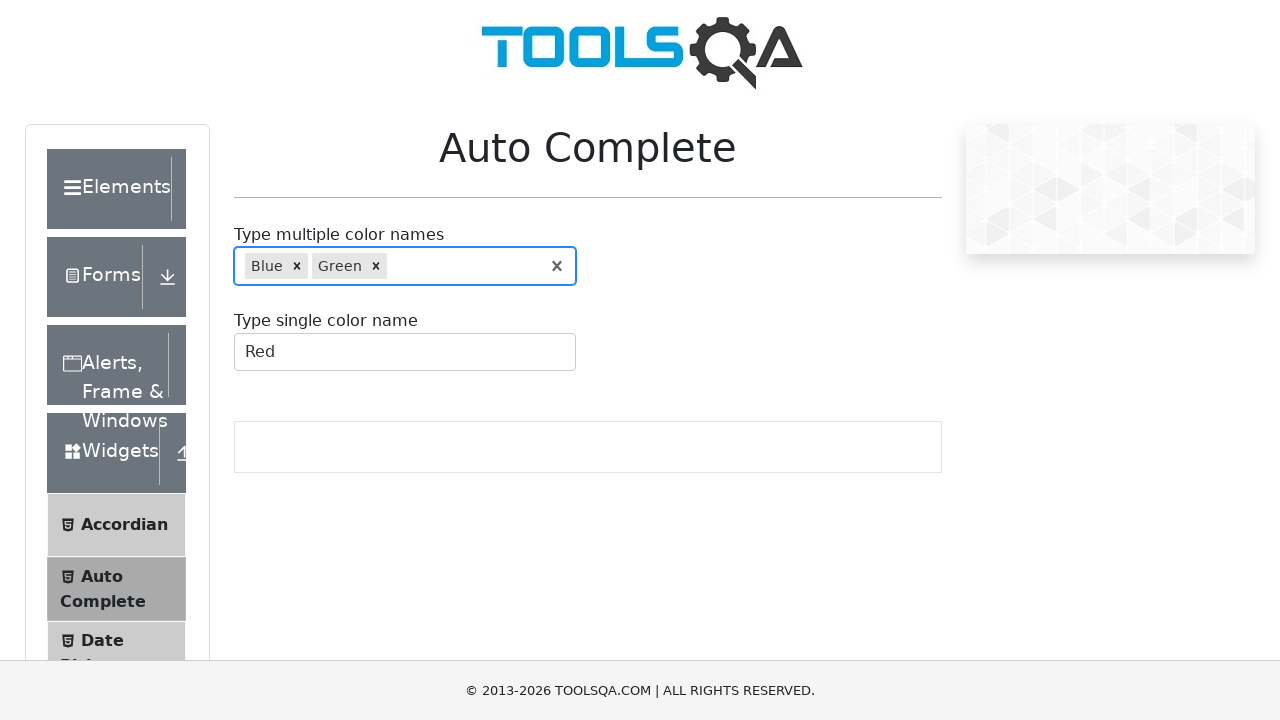

Clicked remove button for first color tag at (297, 266) on .auto-complete__multi-value__remove >> nth=0
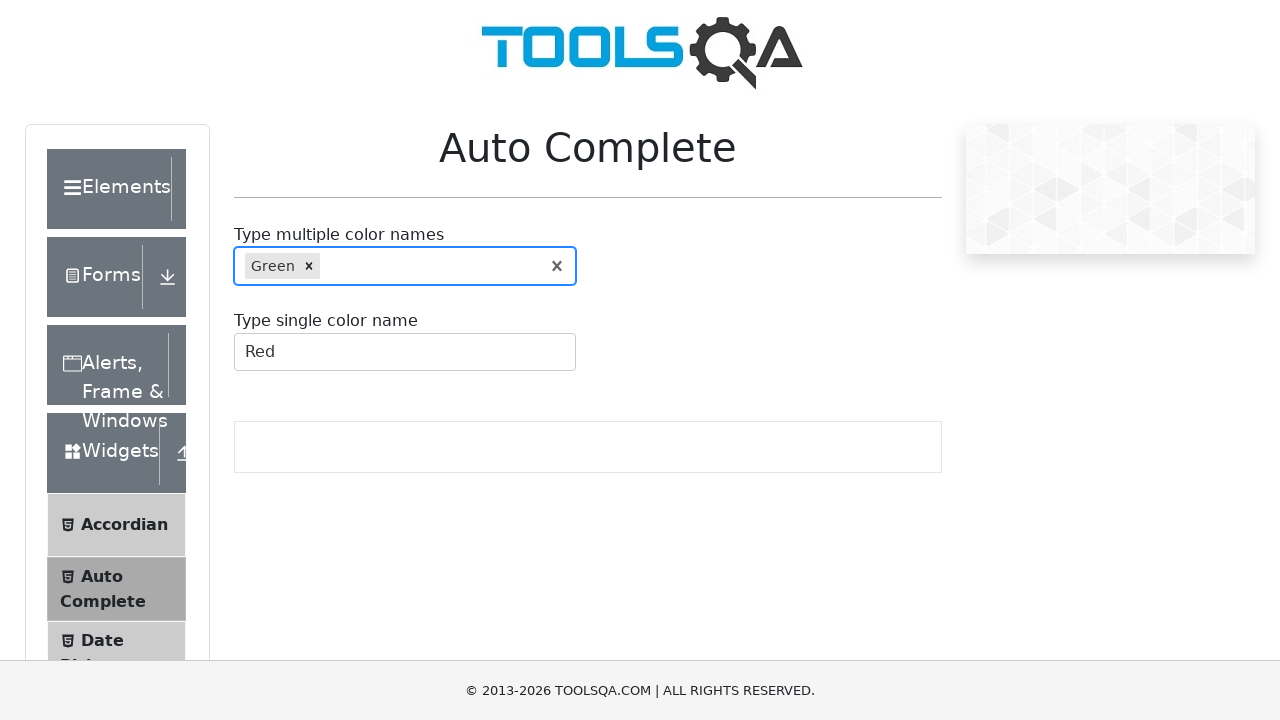

Verified only 1 color tag remains after removal
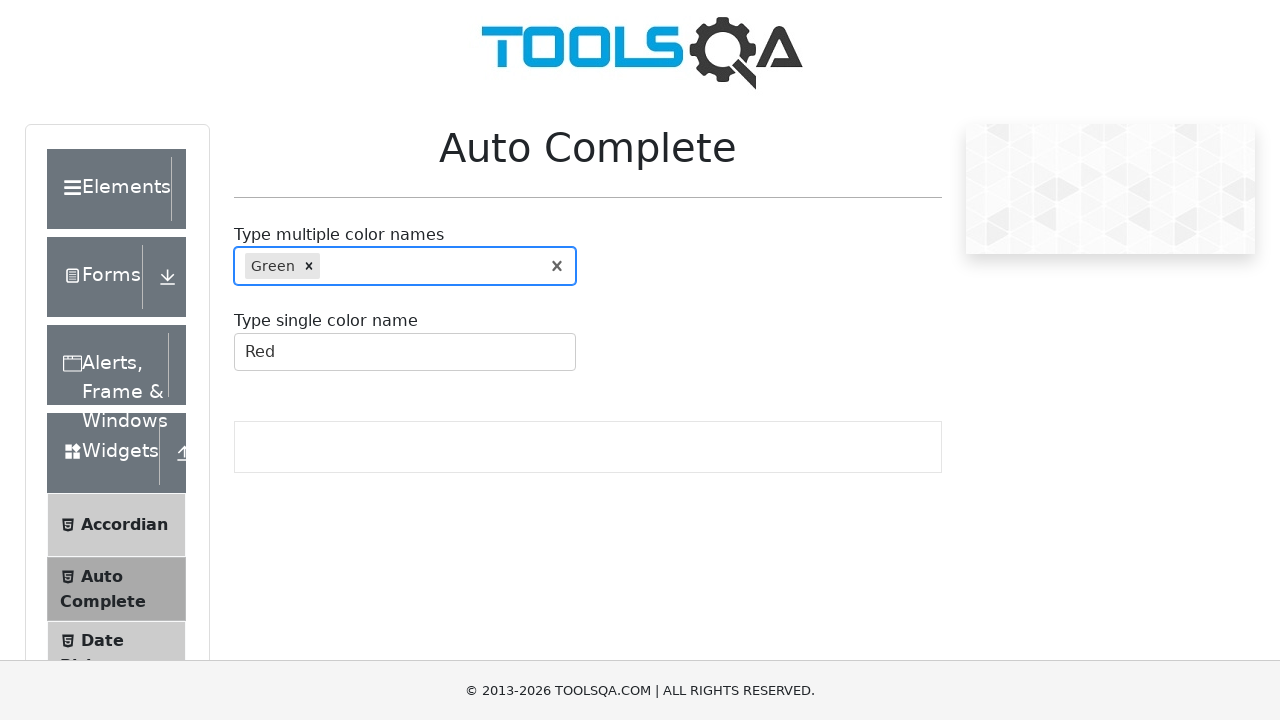

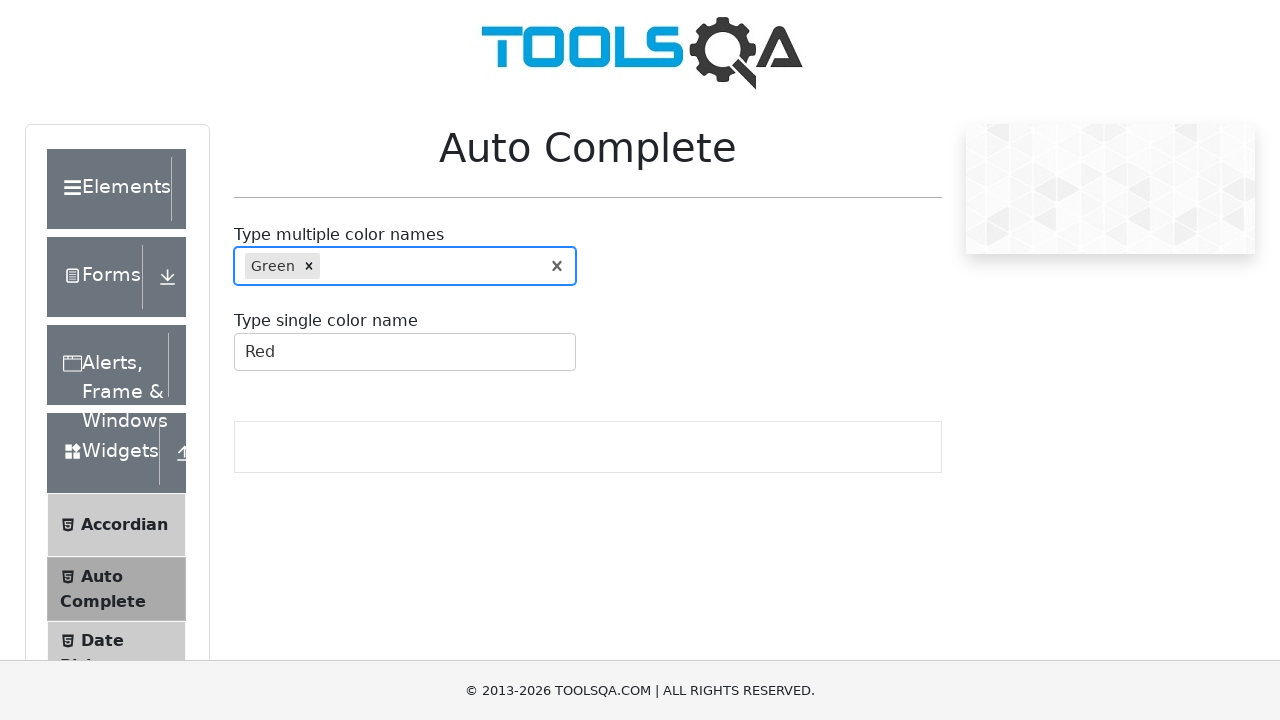